Verifies that a text block element exists in the page layout section

Starting URL: https://www.mts.by/

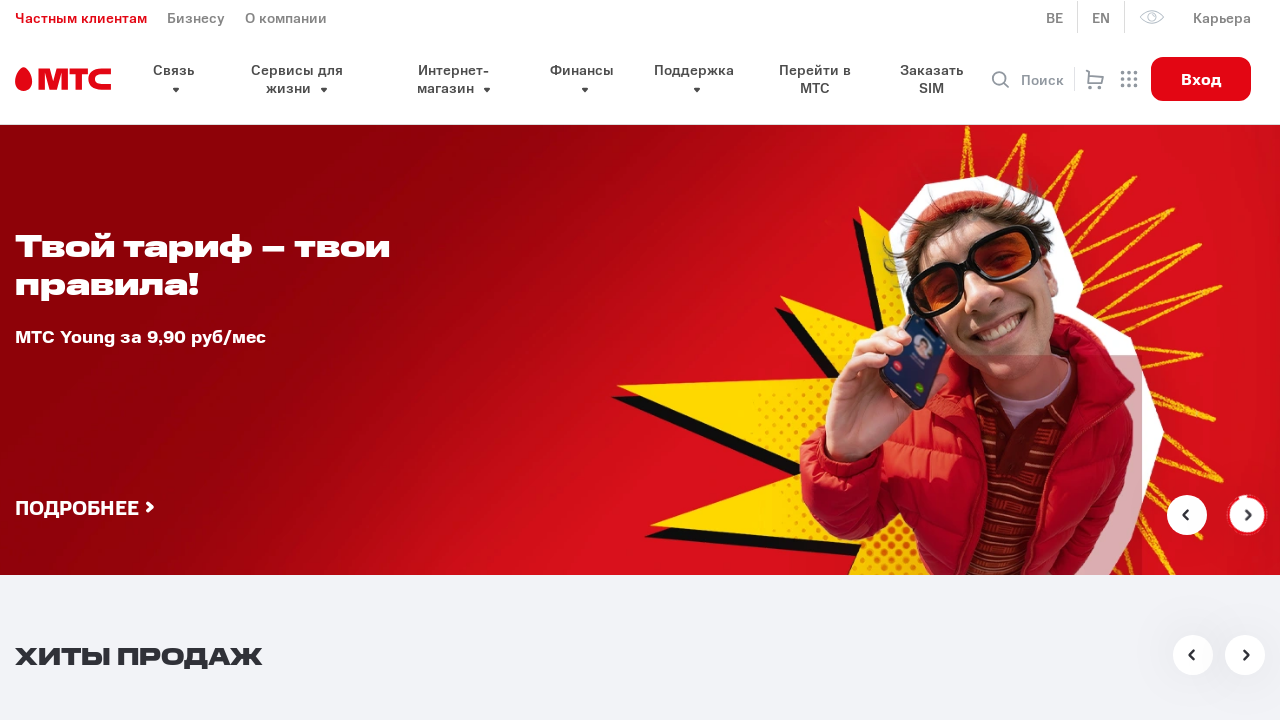

Waited for text block element in page layout section to become visible
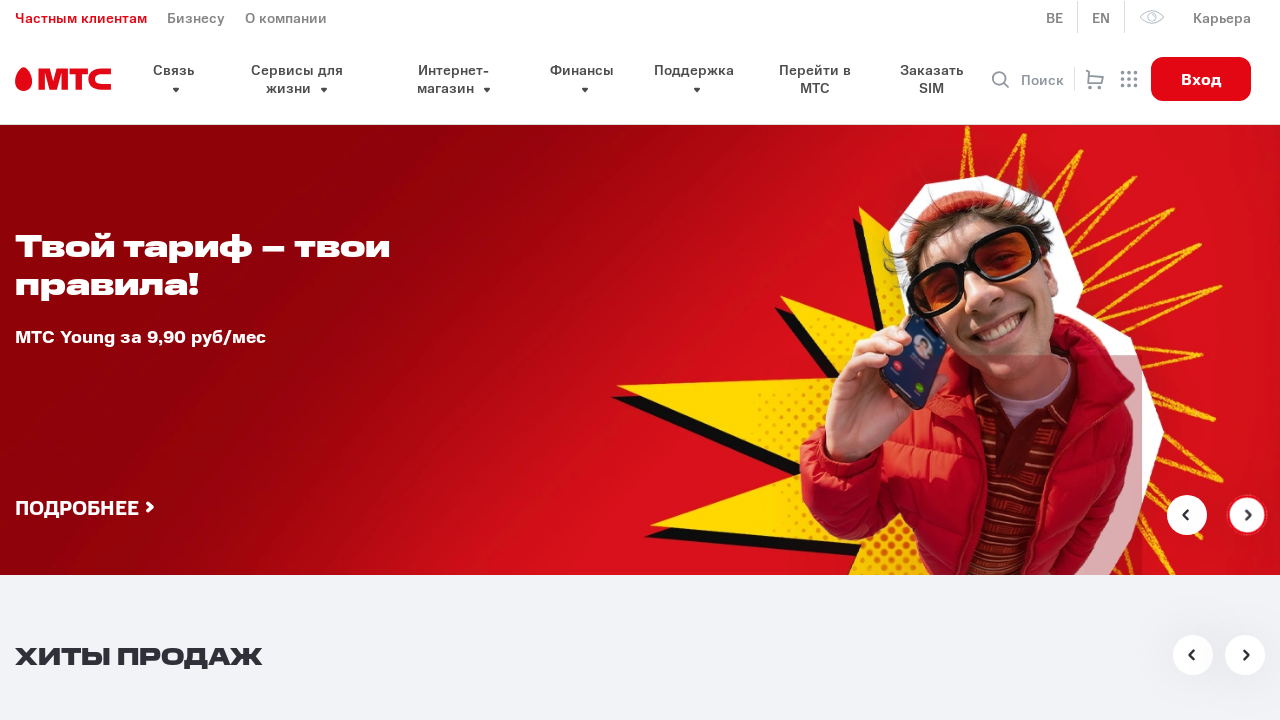

Verified that text block element contains non-empty text content
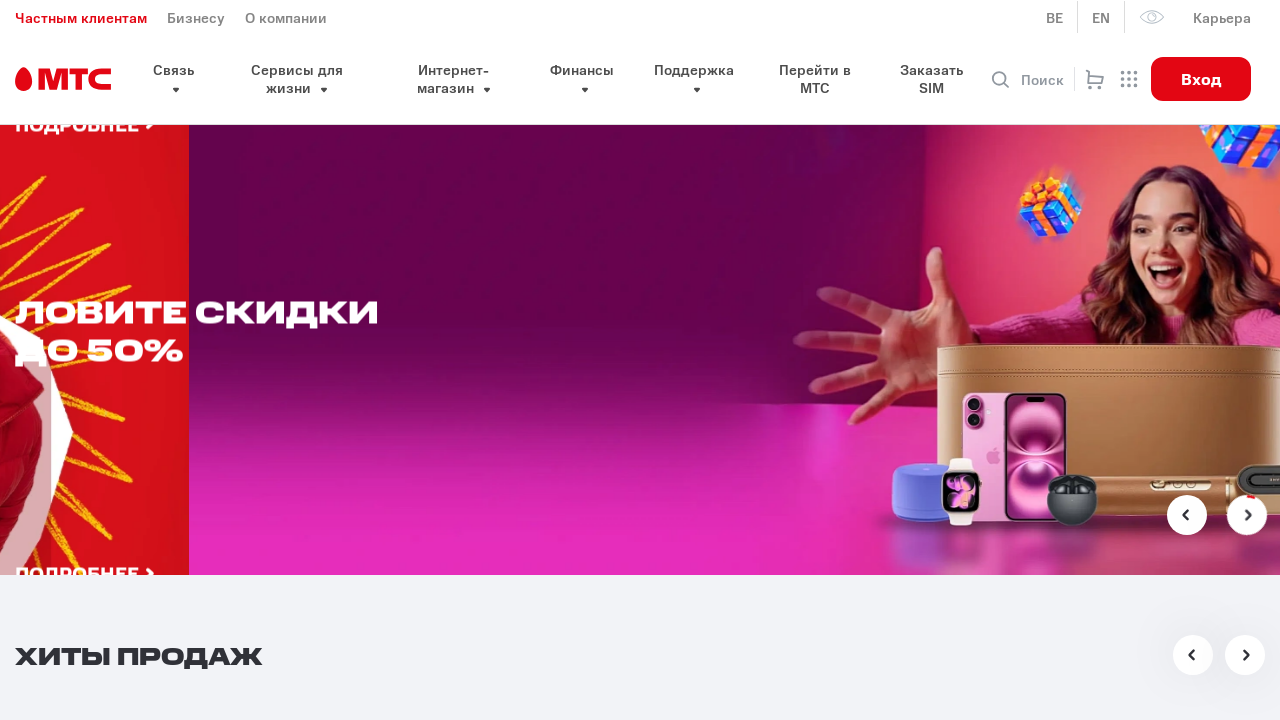

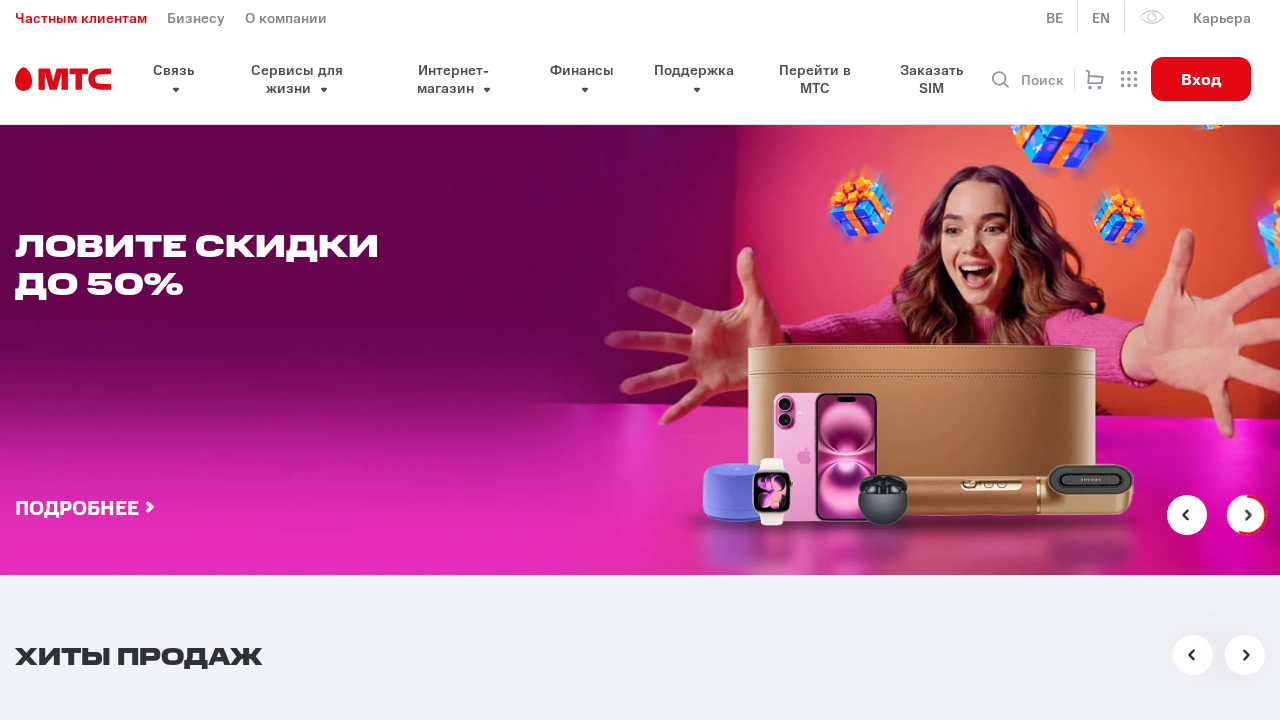